Navigates to the OrangeHRM login page and verifies that the logo element is present and accessible on the page.

Starting URL: https://opensource-demo.orangehrmlive.com/web/index.php/auth/login

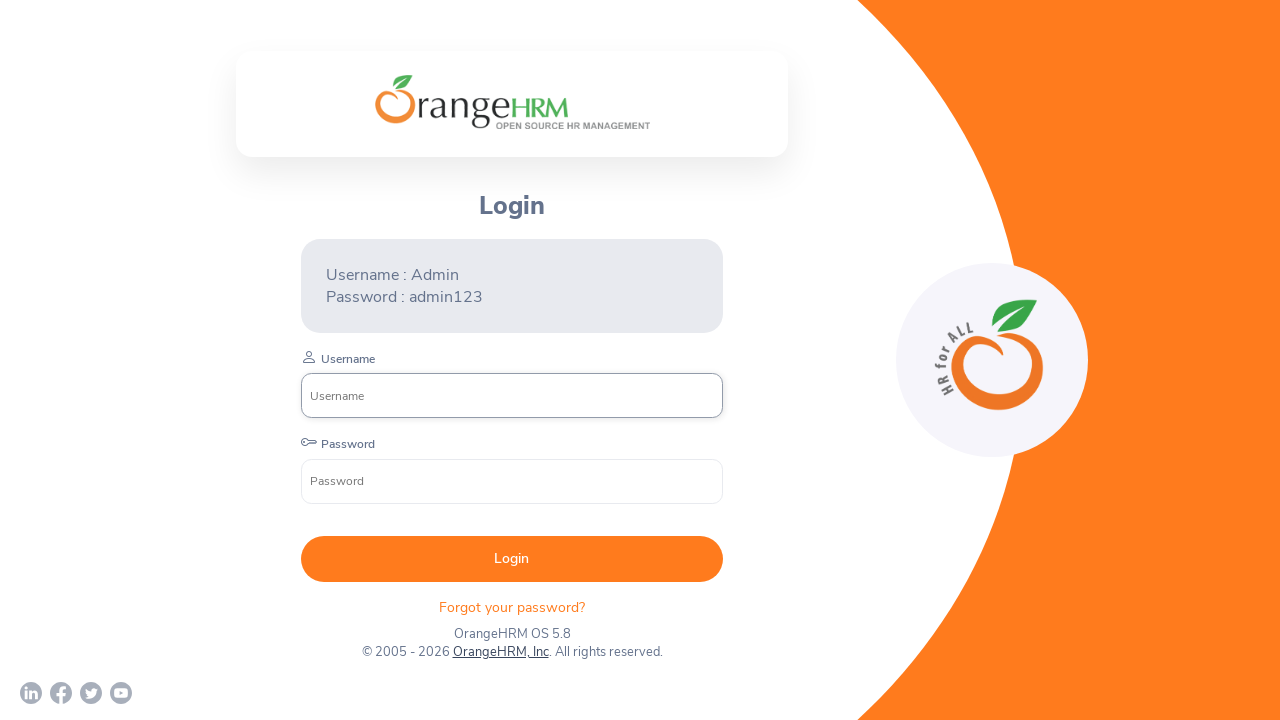

Navigated to OrangeHRM login page
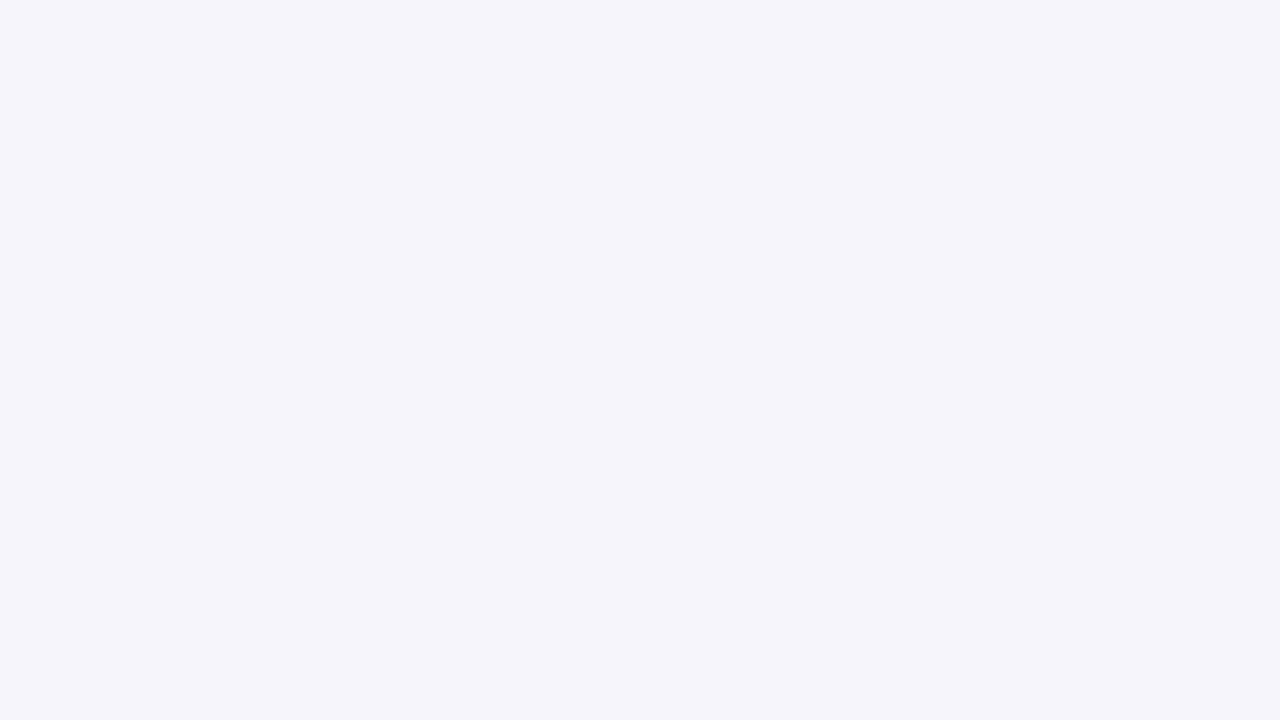

Logo element loaded and is visible
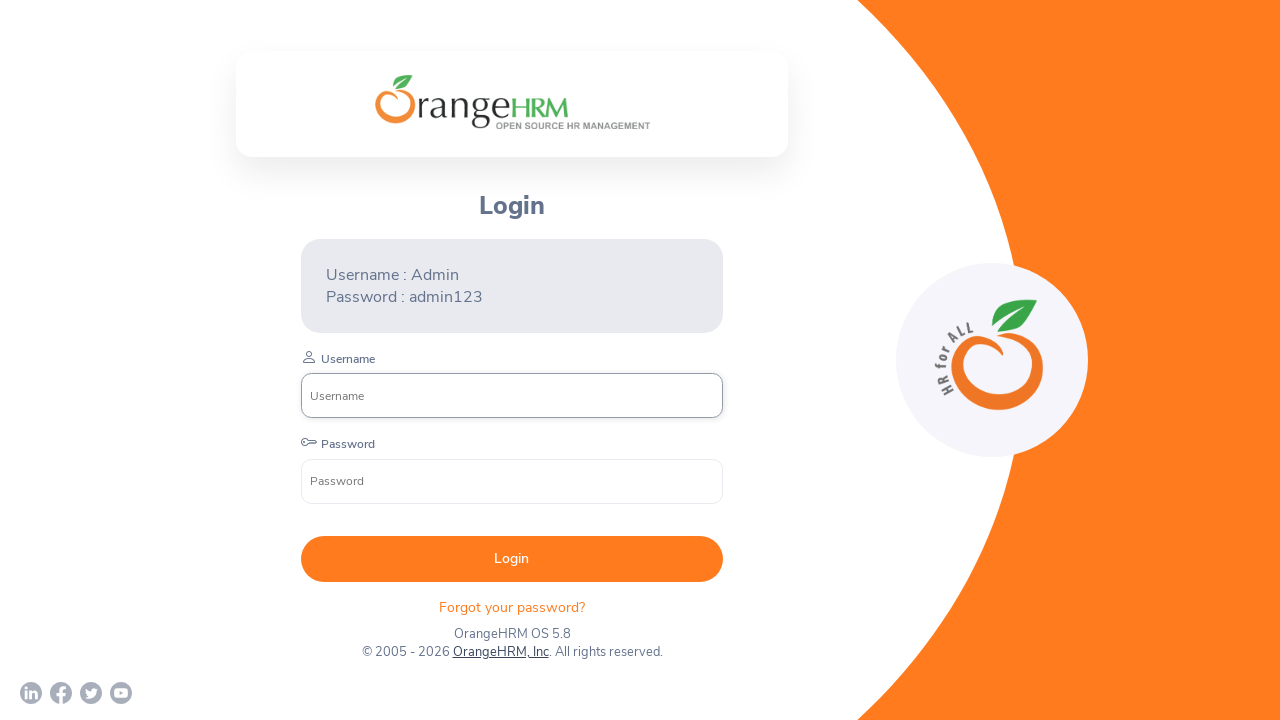

Retrieved logo bounding box: x=896, y=263.328125
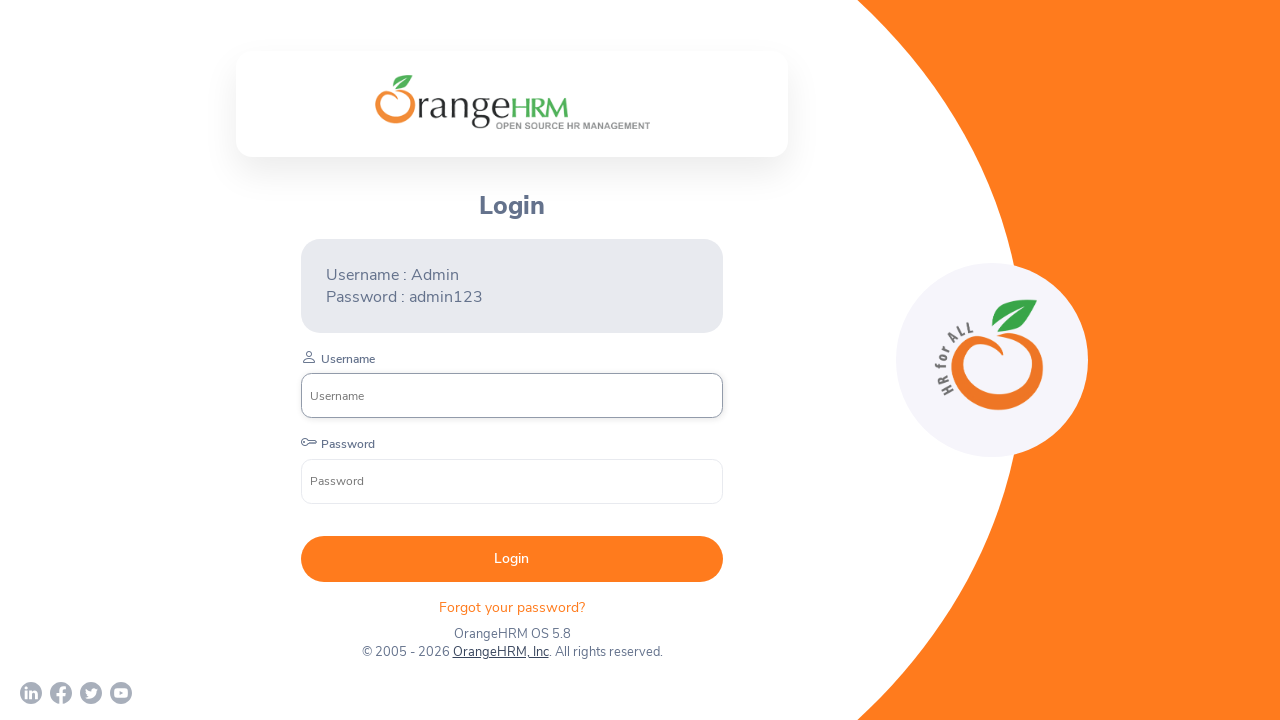

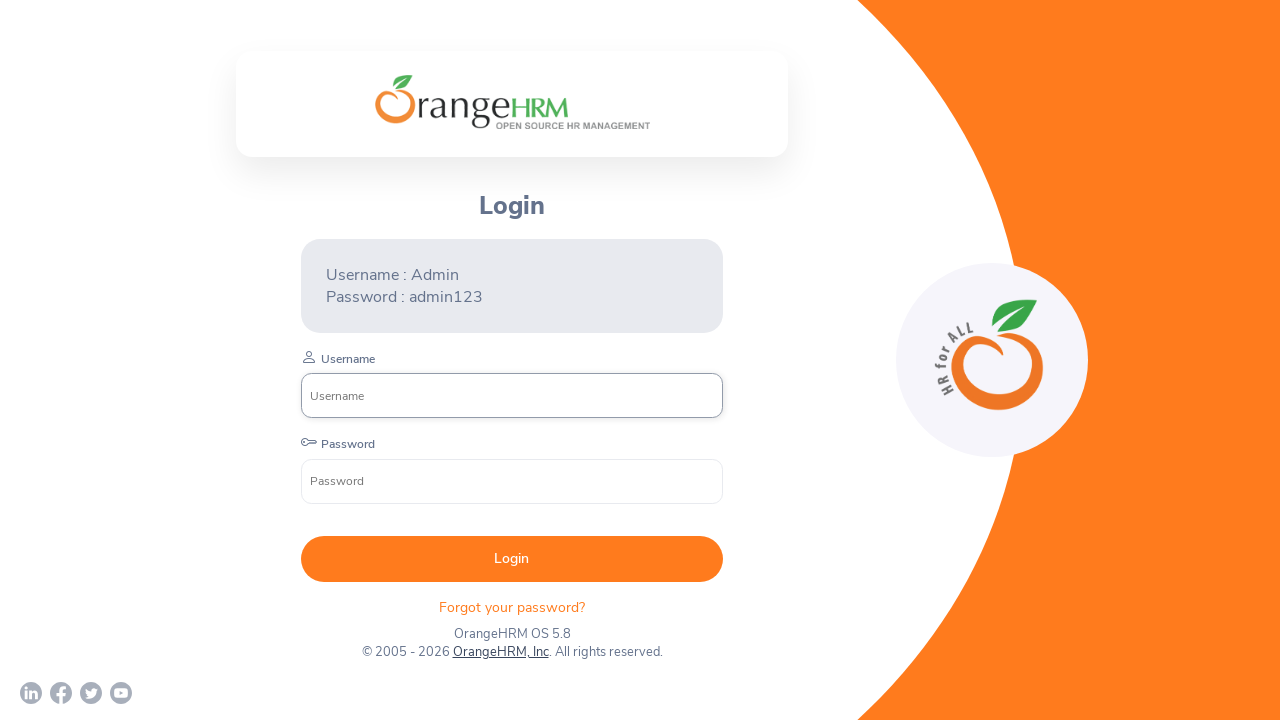